Tests radio button functionality by iterating through all radio buttons on the practice page and clicking each one

Starting URL: https://www.letskodeit.com/practice

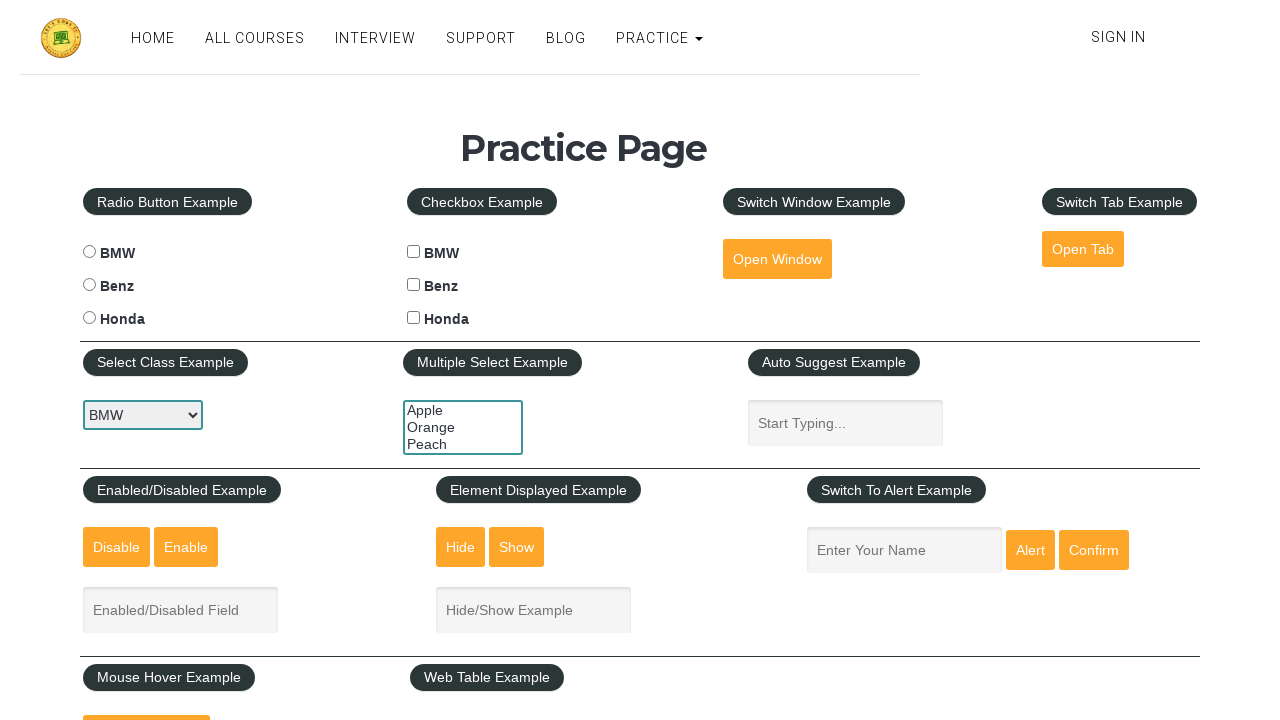

Navigated to practice page
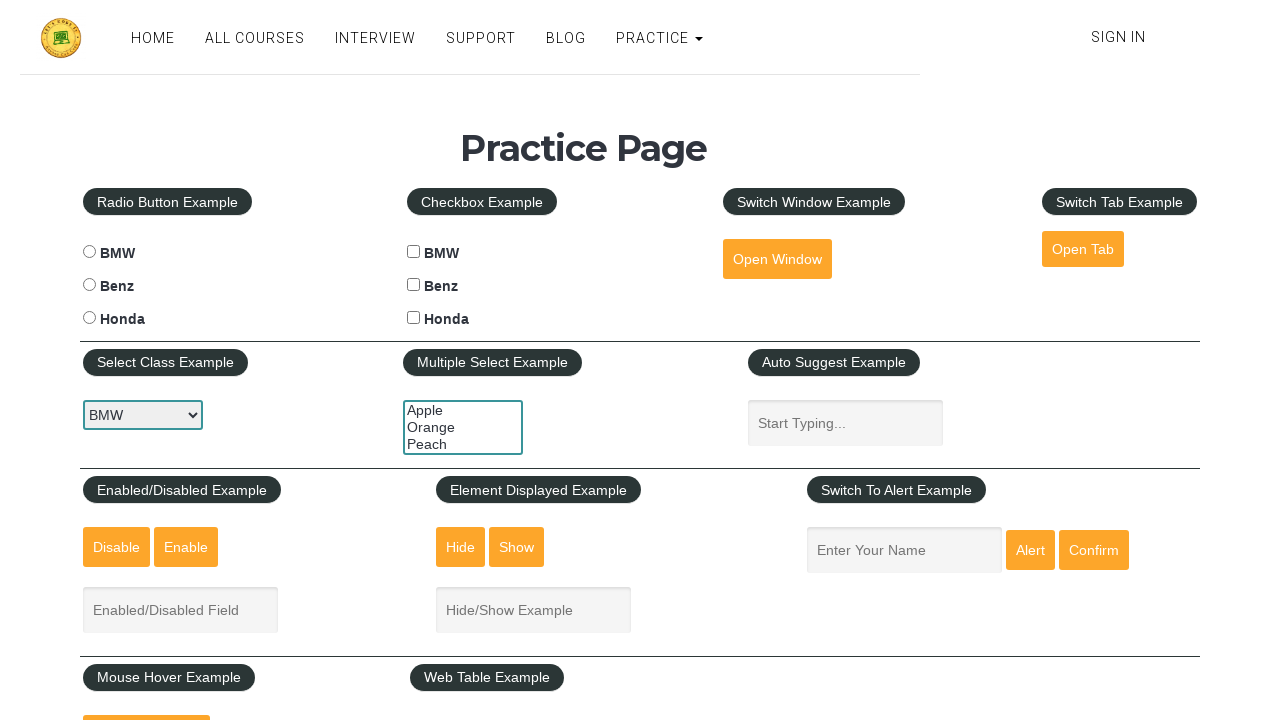

Located all radio buttons on the page
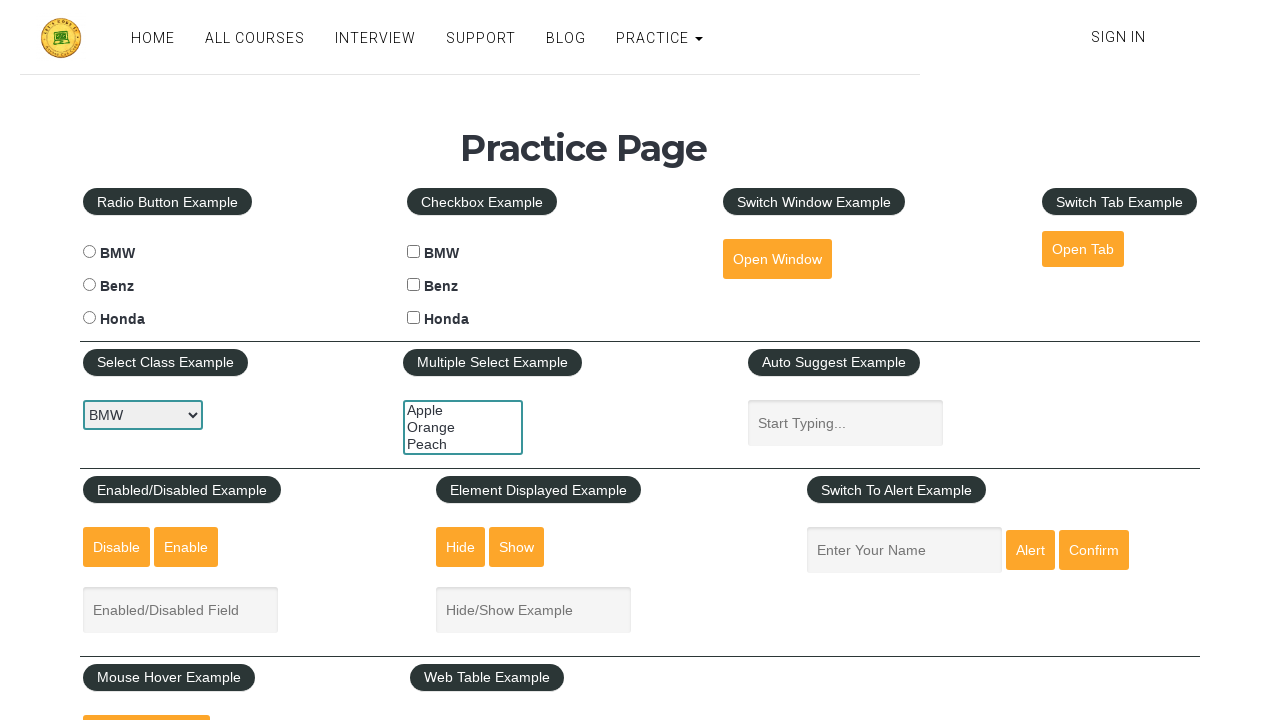

Clicked a visible radio button at (89, 252) on input[type='radio'] >> nth=0
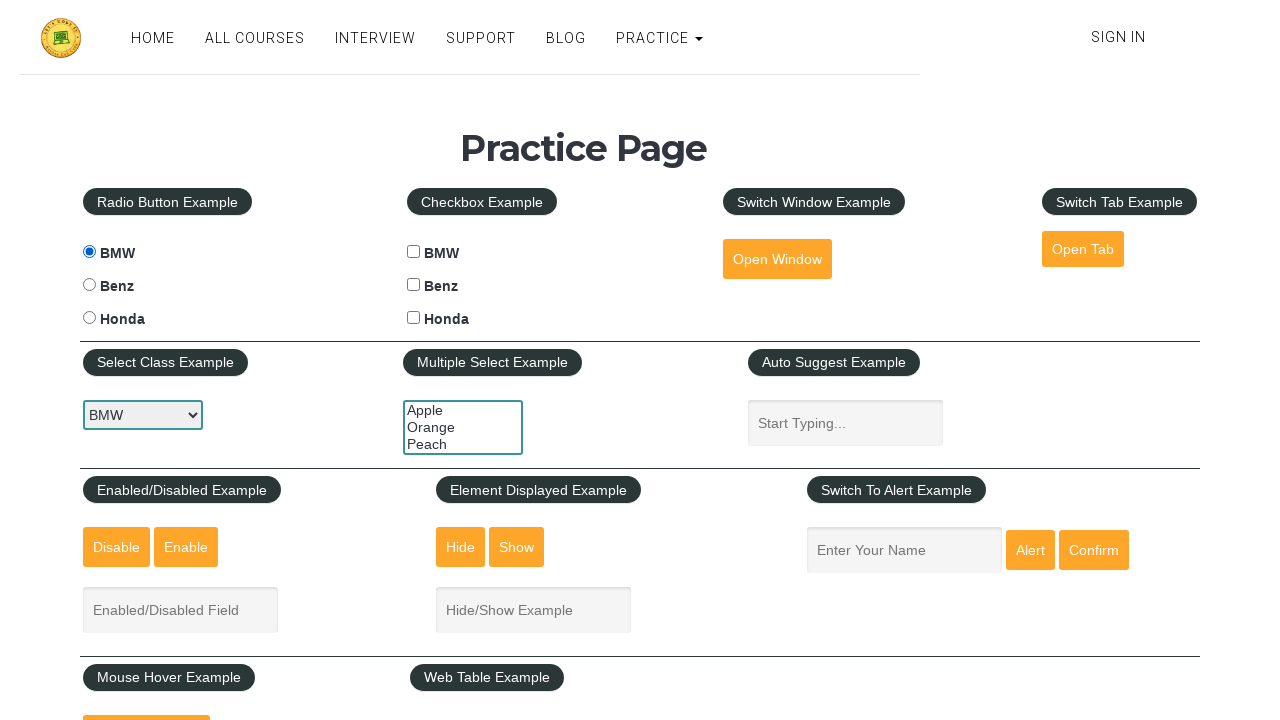

Waited 1 second to observe radio button selection
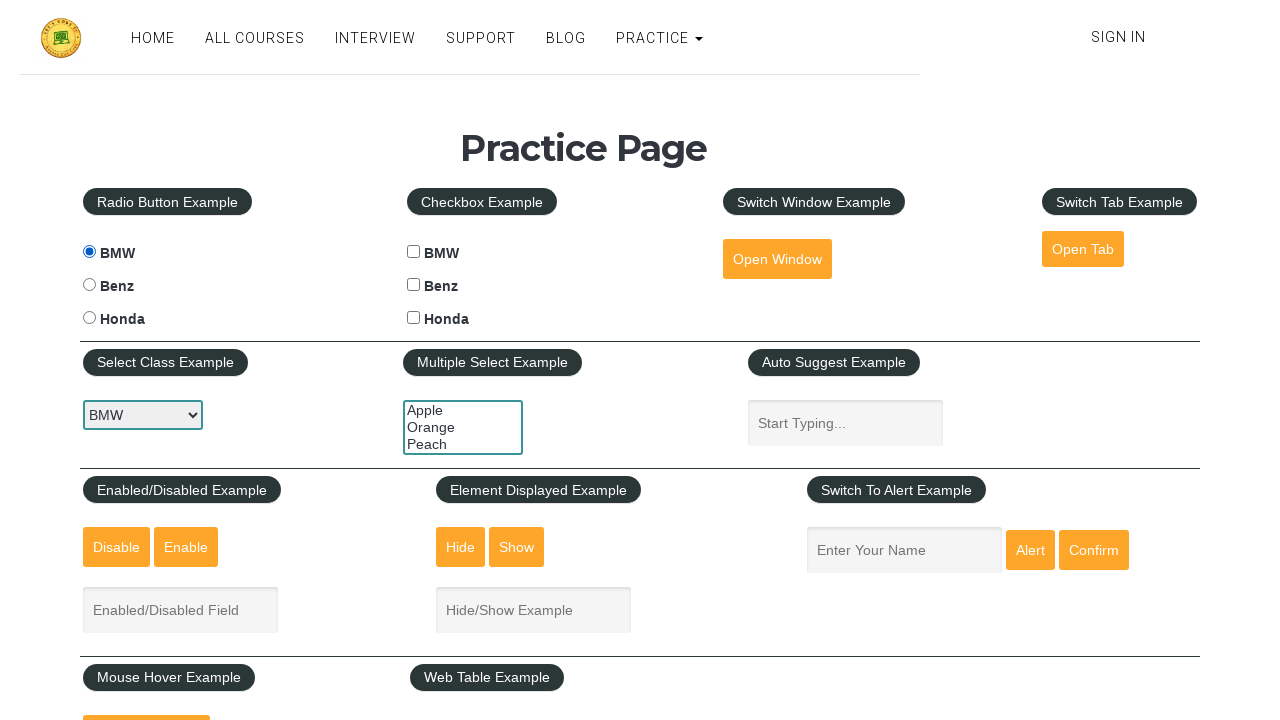

Clicked a visible radio button at (89, 285) on input[type='radio'] >> nth=1
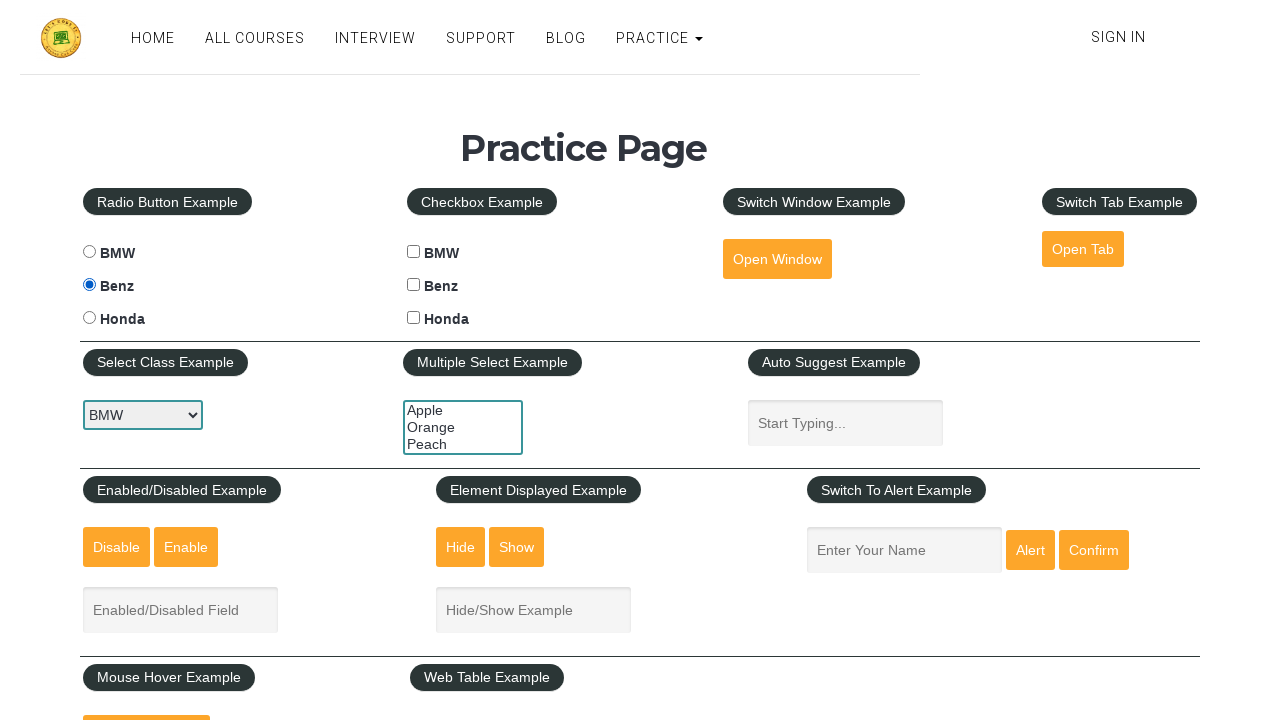

Waited 1 second to observe radio button selection
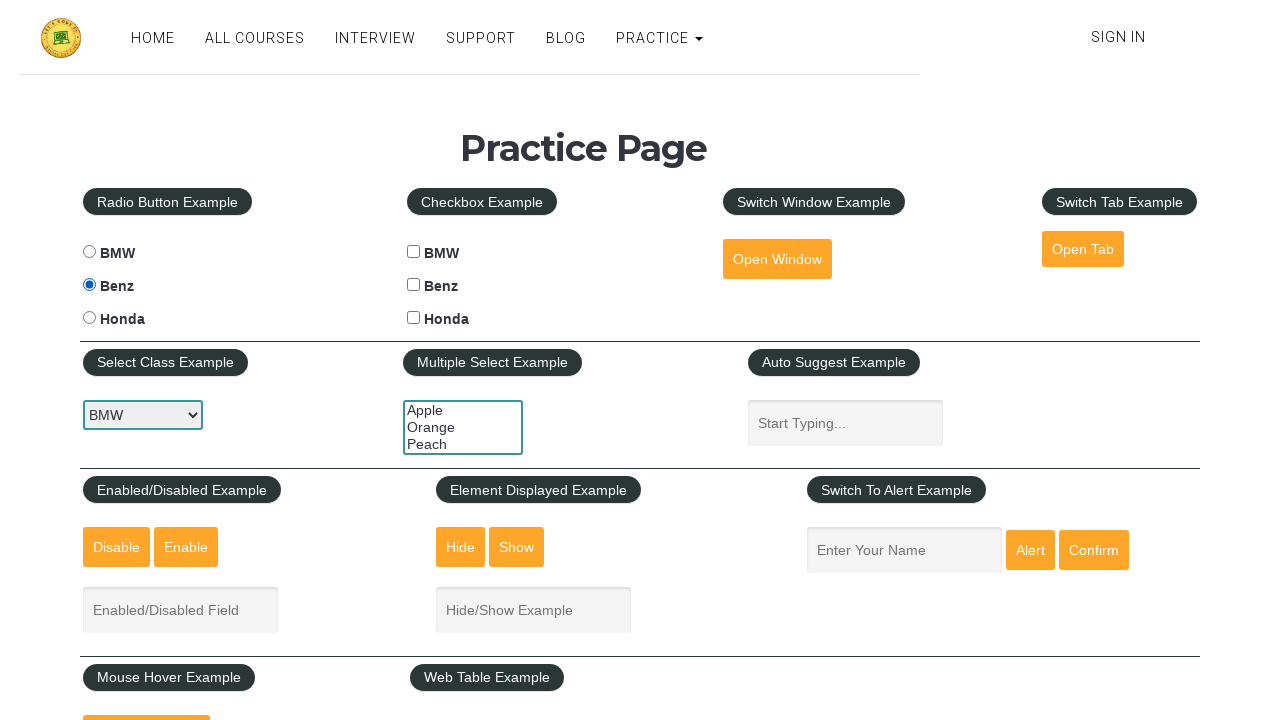

Clicked a visible radio button at (89, 318) on input[type='radio'] >> nth=2
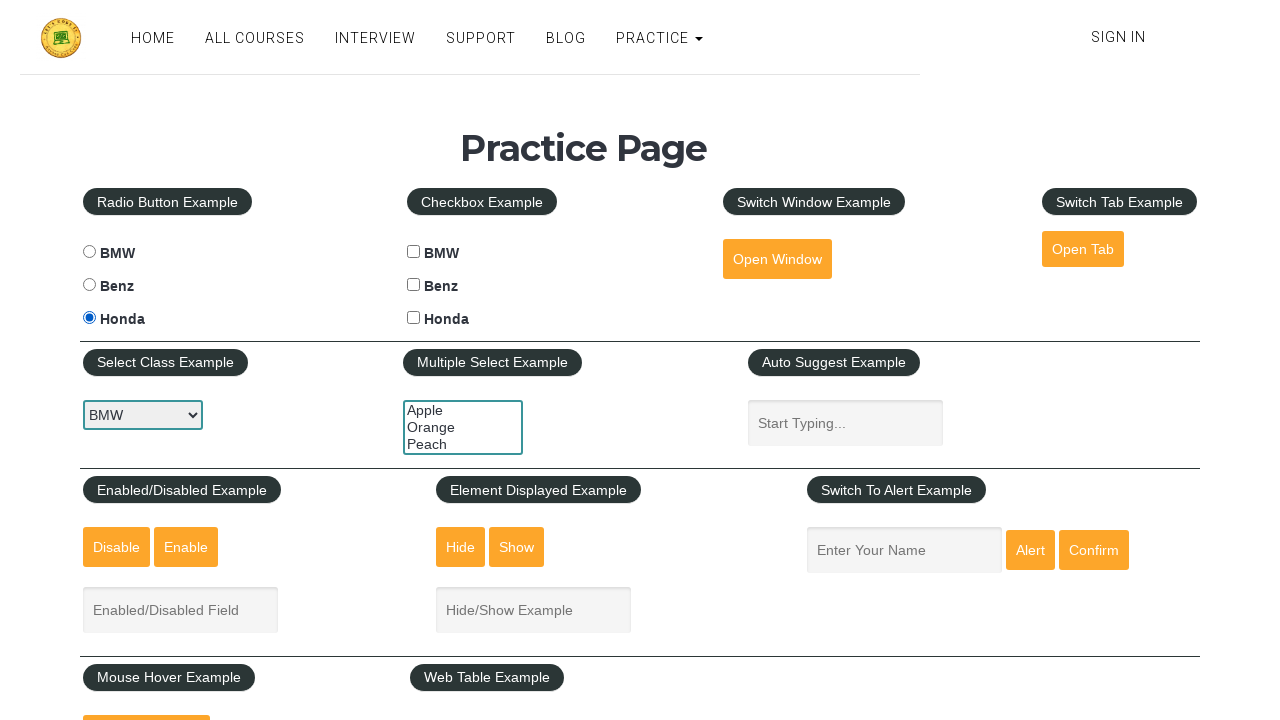

Waited 1 second to observe radio button selection
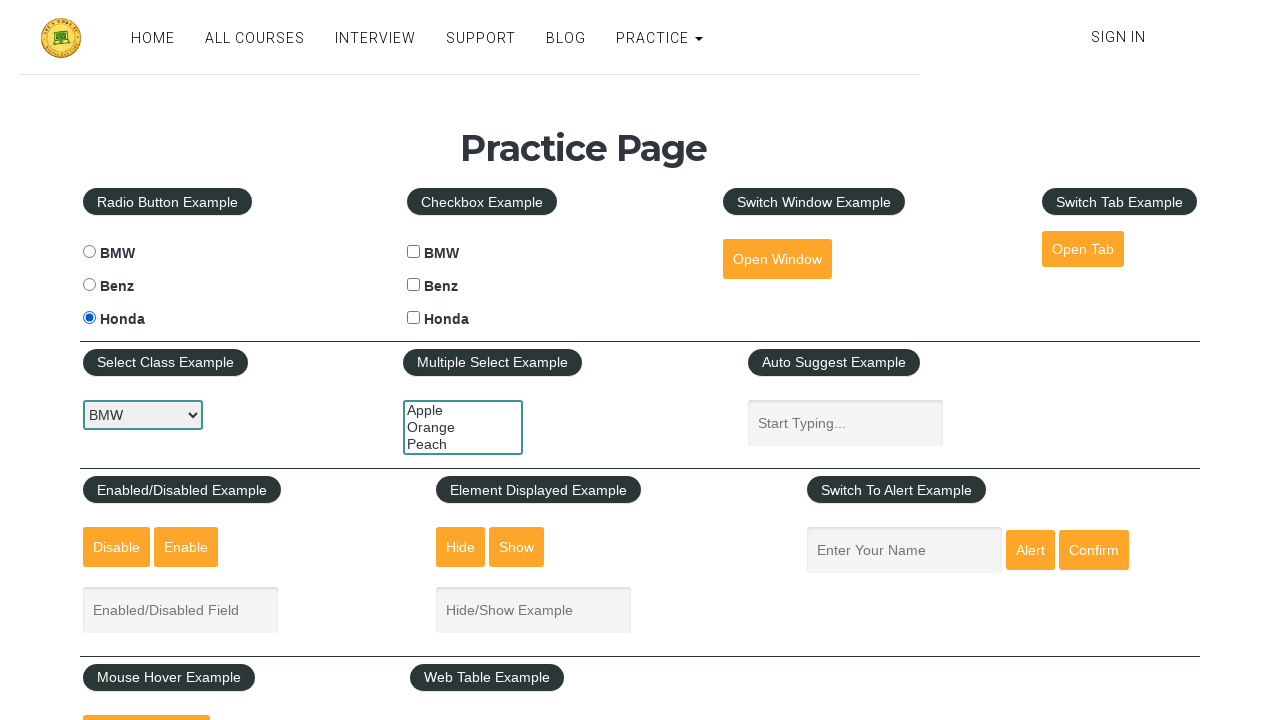

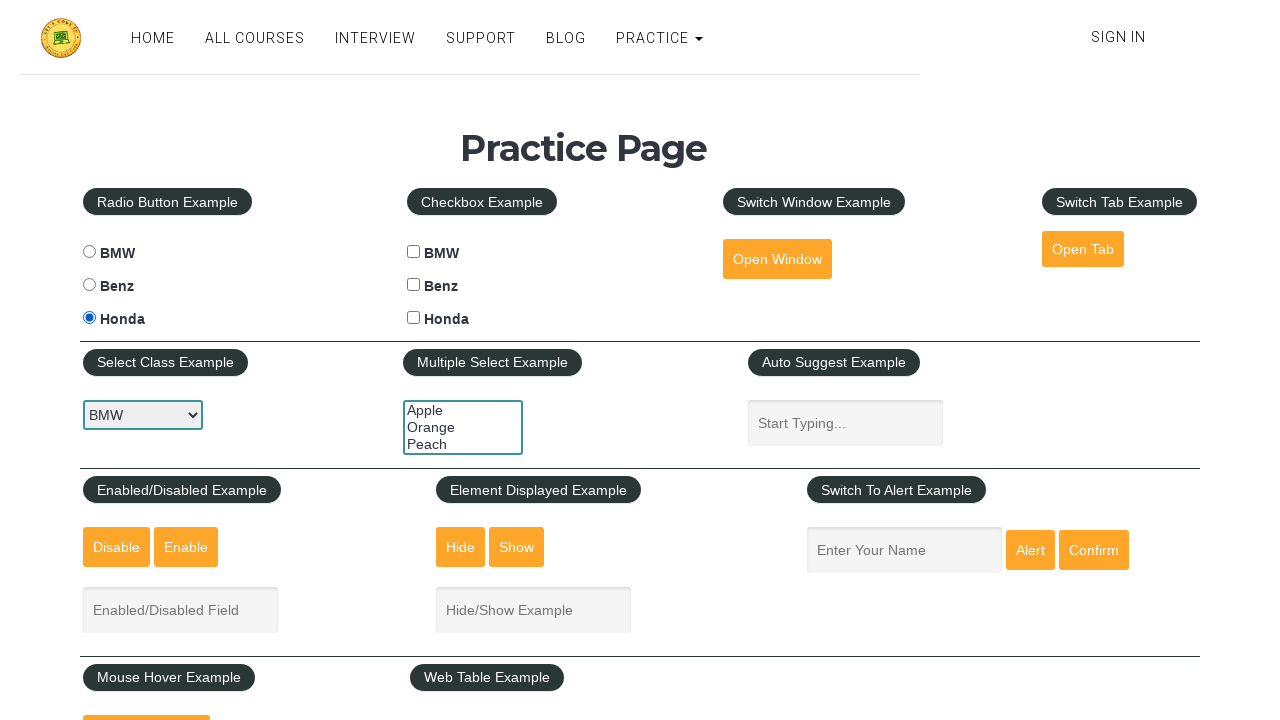